Verifies that the current URL matches the expected OrangeHRM URL pattern

Starting URL: https://opensource-demo.orangehrmlive.com/web/index.php/auth/login

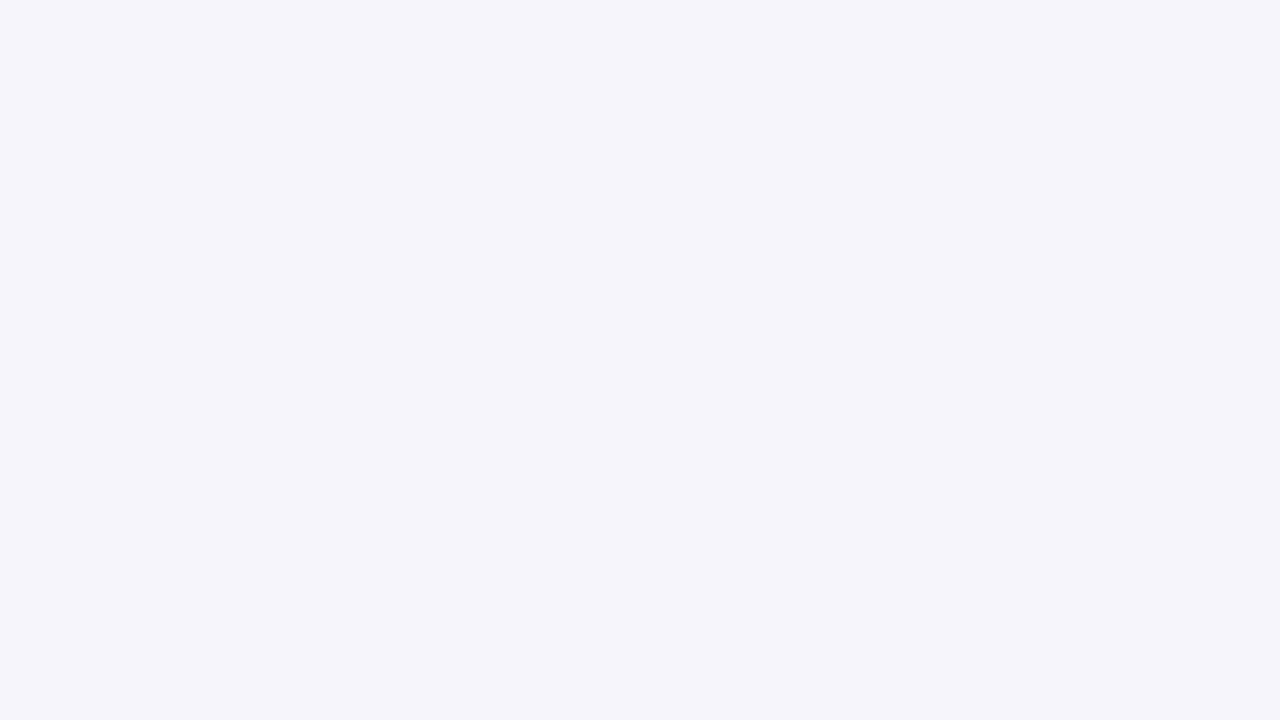

Waited for page to reach domcontentloaded state
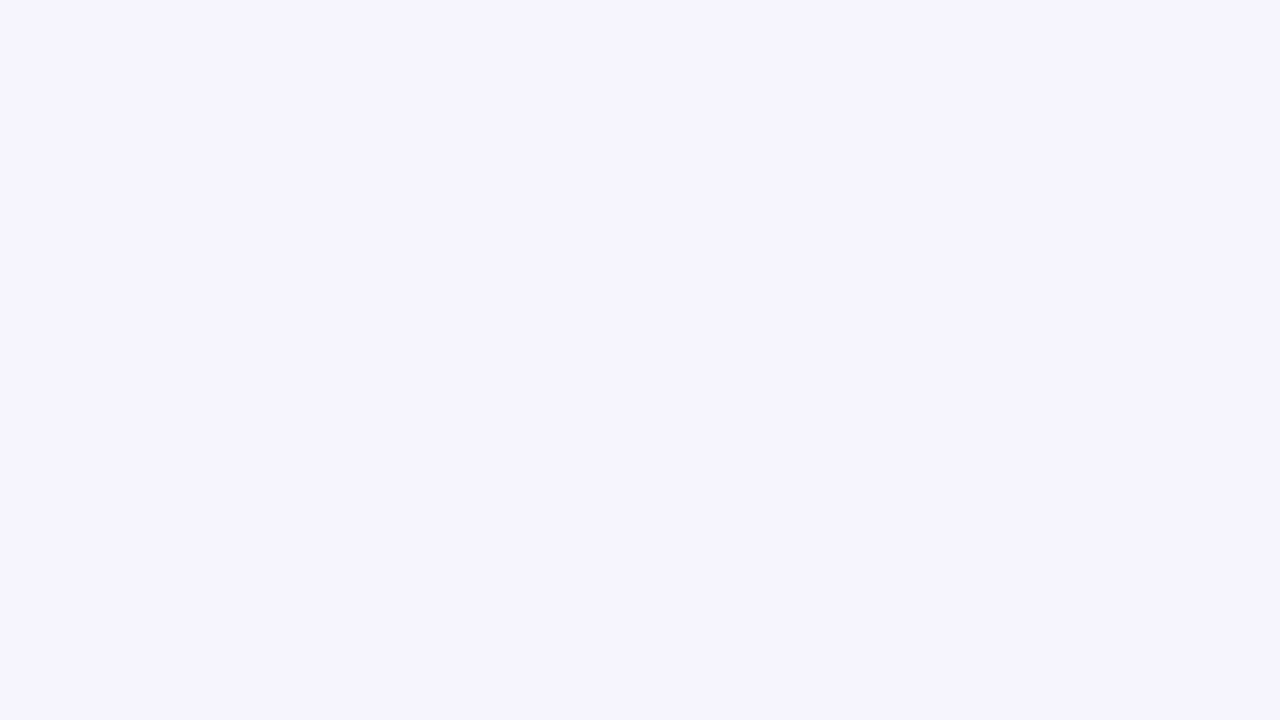

Retrieved current URL from page
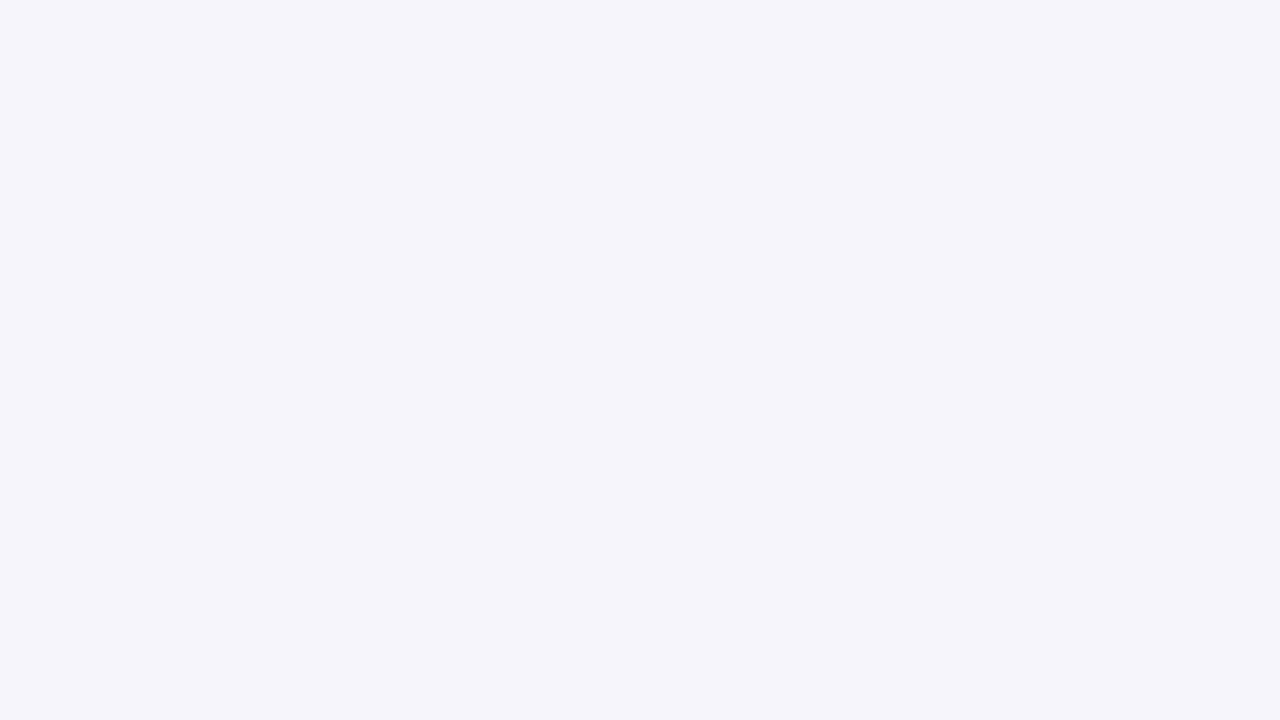

Asserted that current URL matches expected OrangeHRM domain pattern
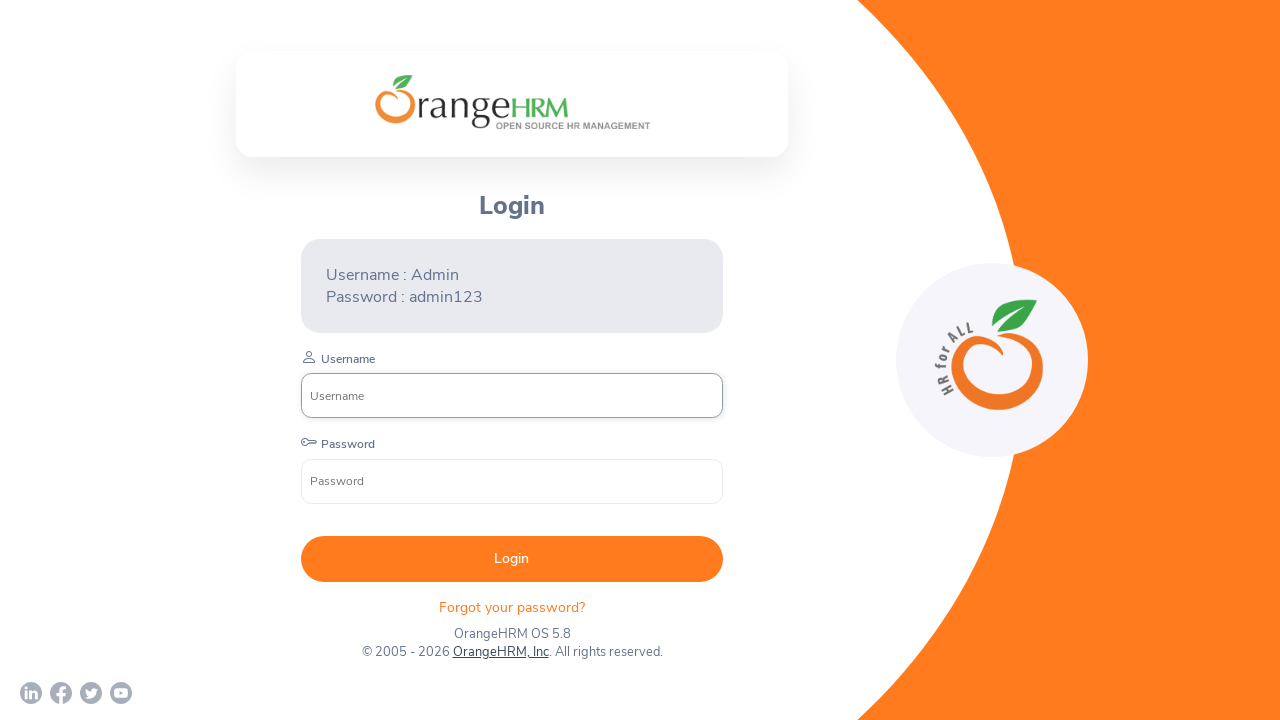

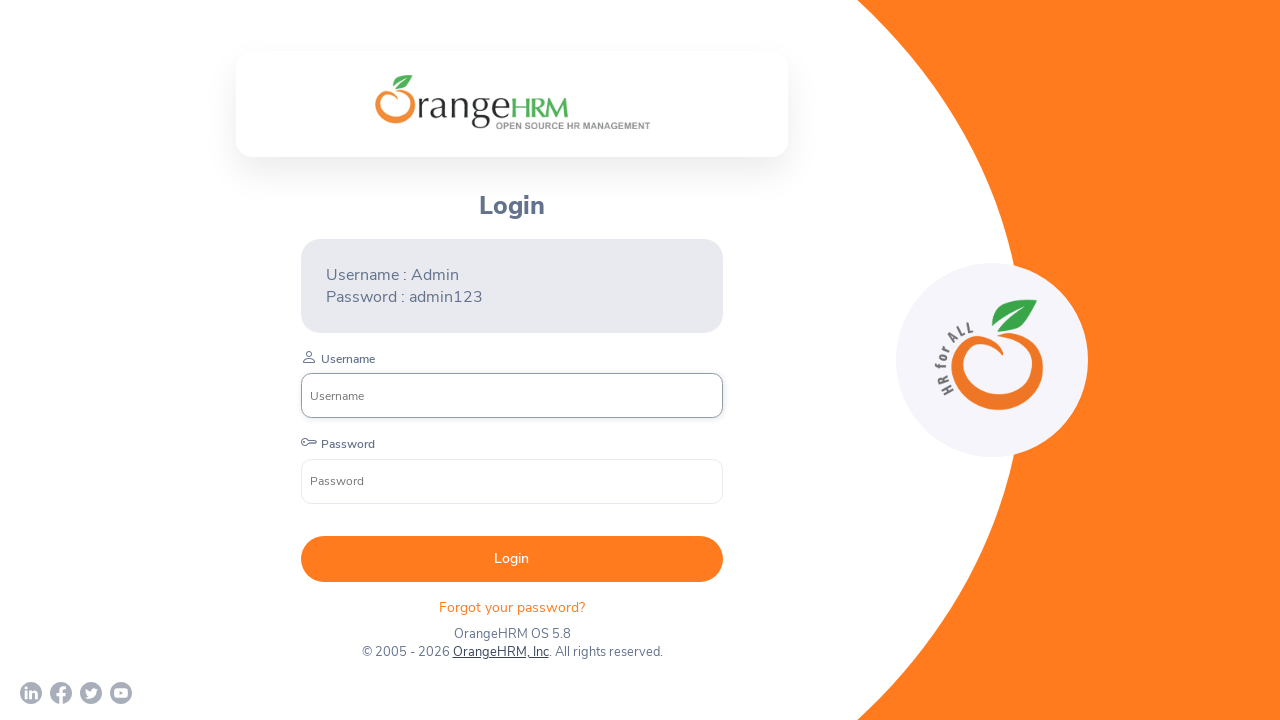